Tests greeting functionality with empty input by clicking submit without entering a name

Starting URL: https://lm.skillbox.ru/qa_tester/module01/

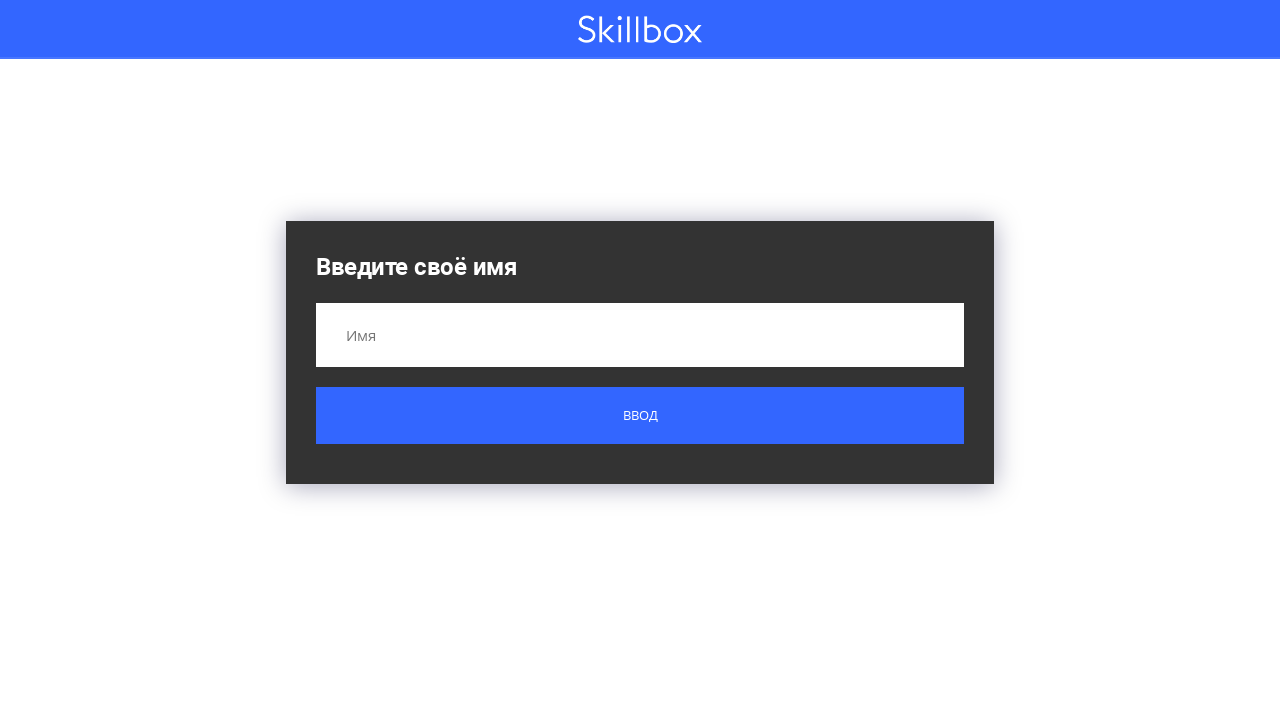

Clicked submit button without entering a name at (640, 416) on .button
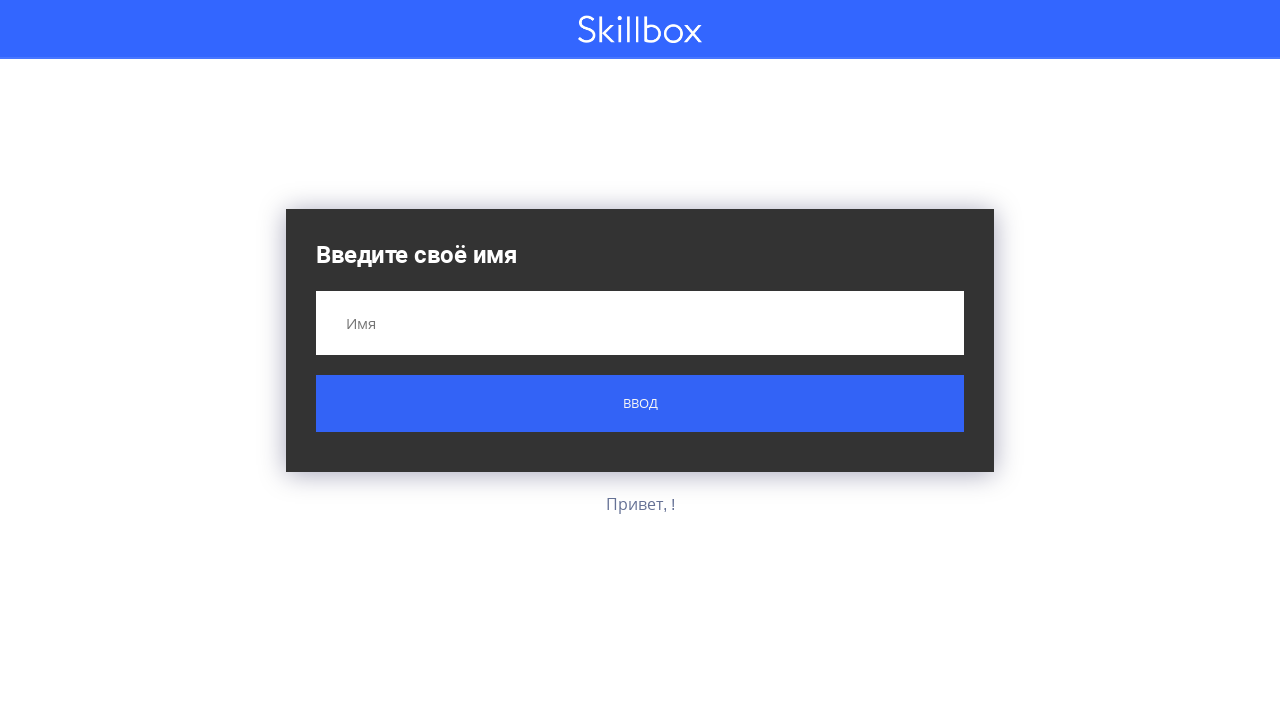

Waited for greeting message to appear
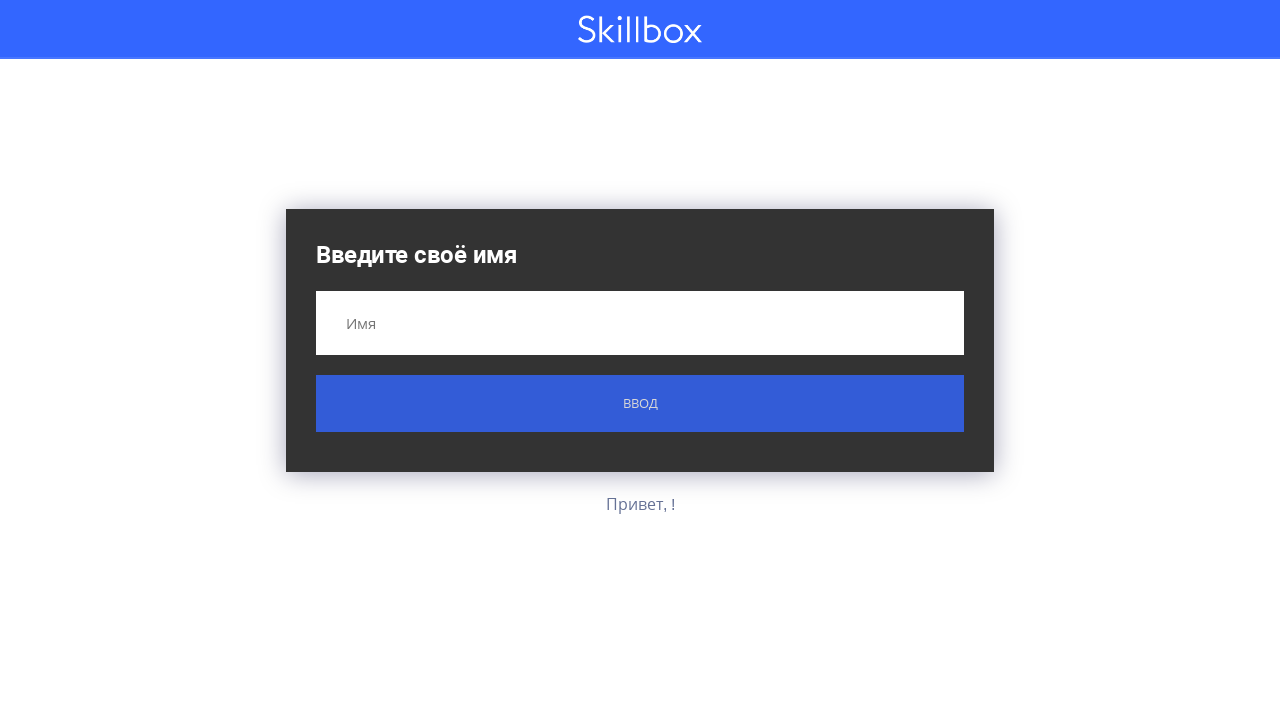

Retrieved greeting text: 'Привет, !'
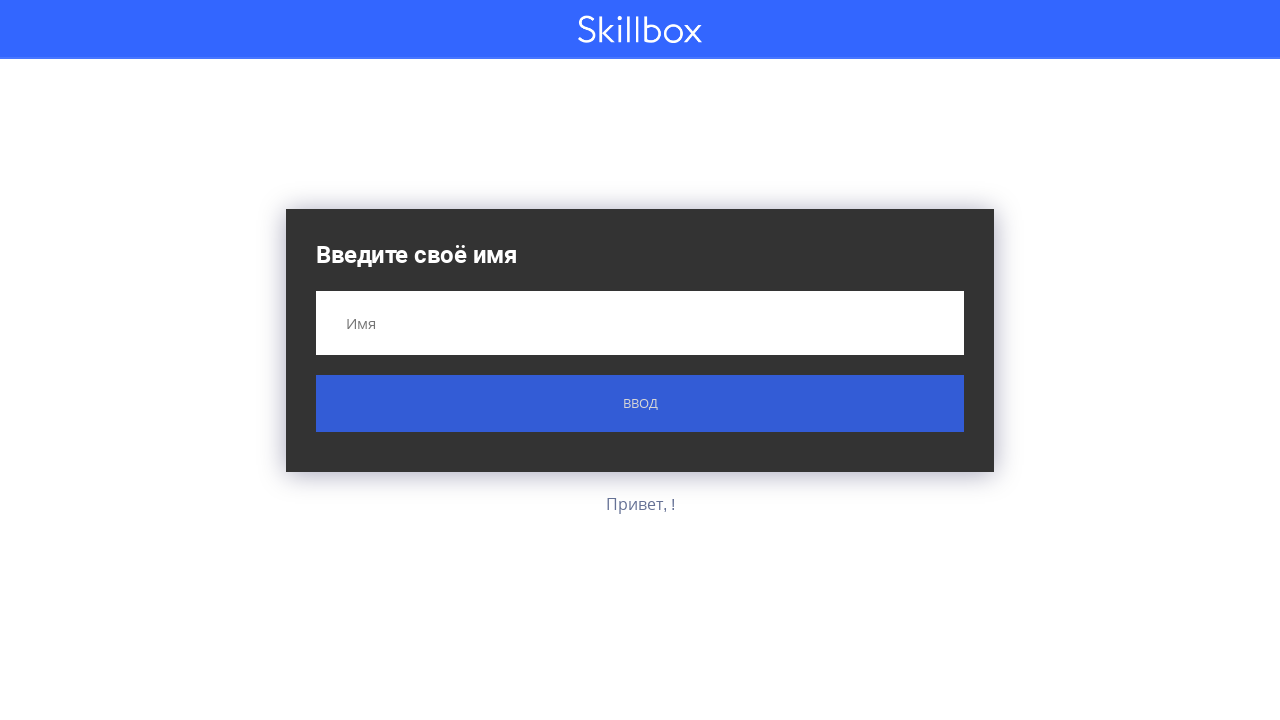

Assertion passed: greeting message displayed correctly with empty name
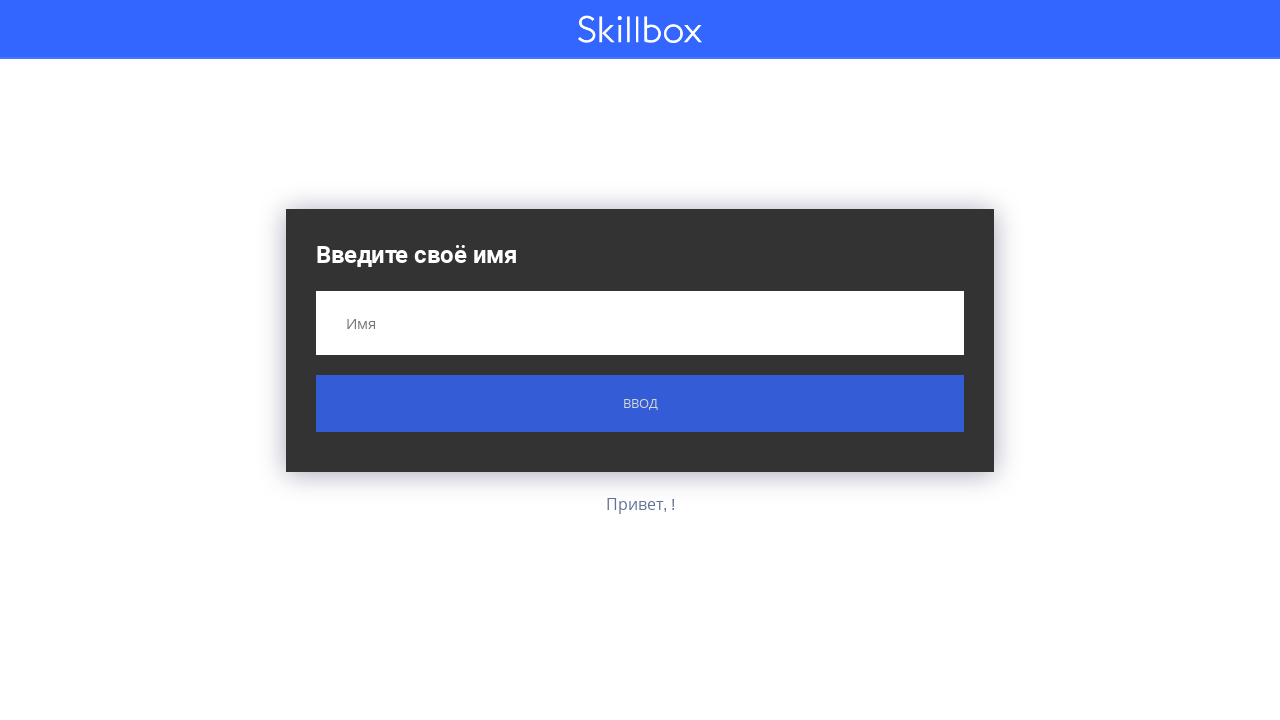

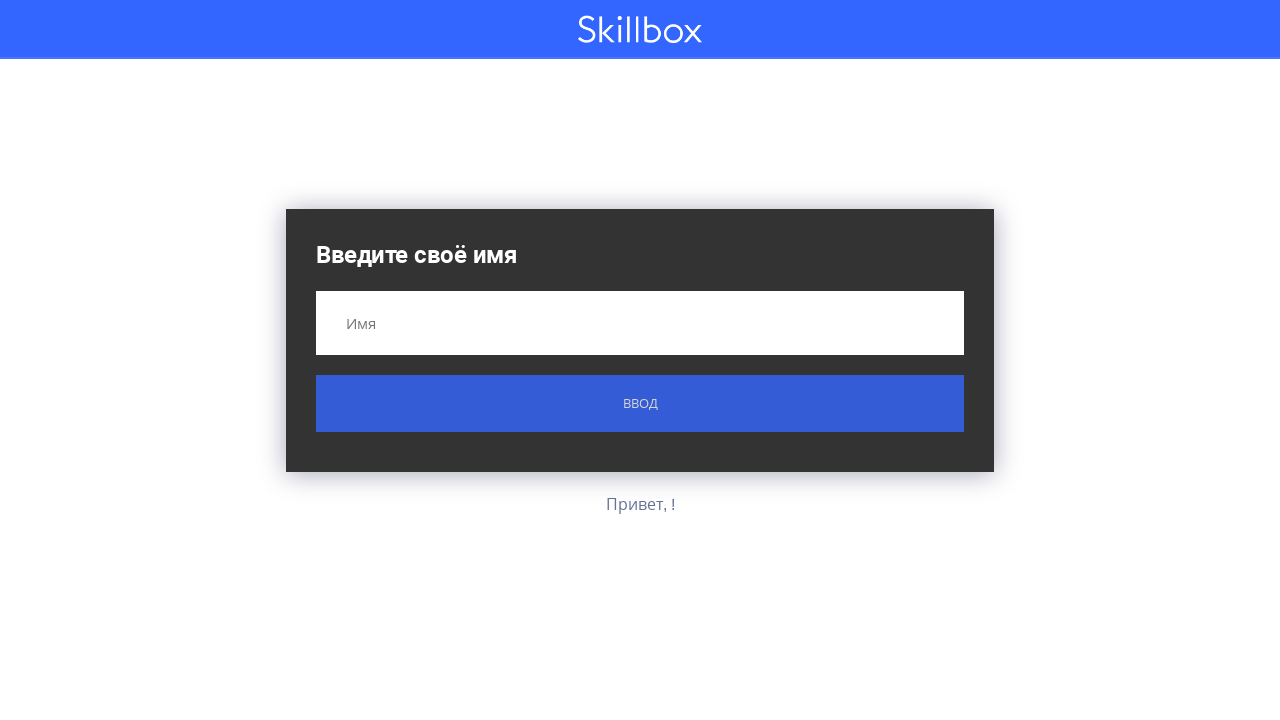